Navigates to timeanddate.com and retrieves the current time in Los Angeles

Starting URL: https://www.timeanddate.com/worldclock/usa/los-angeles

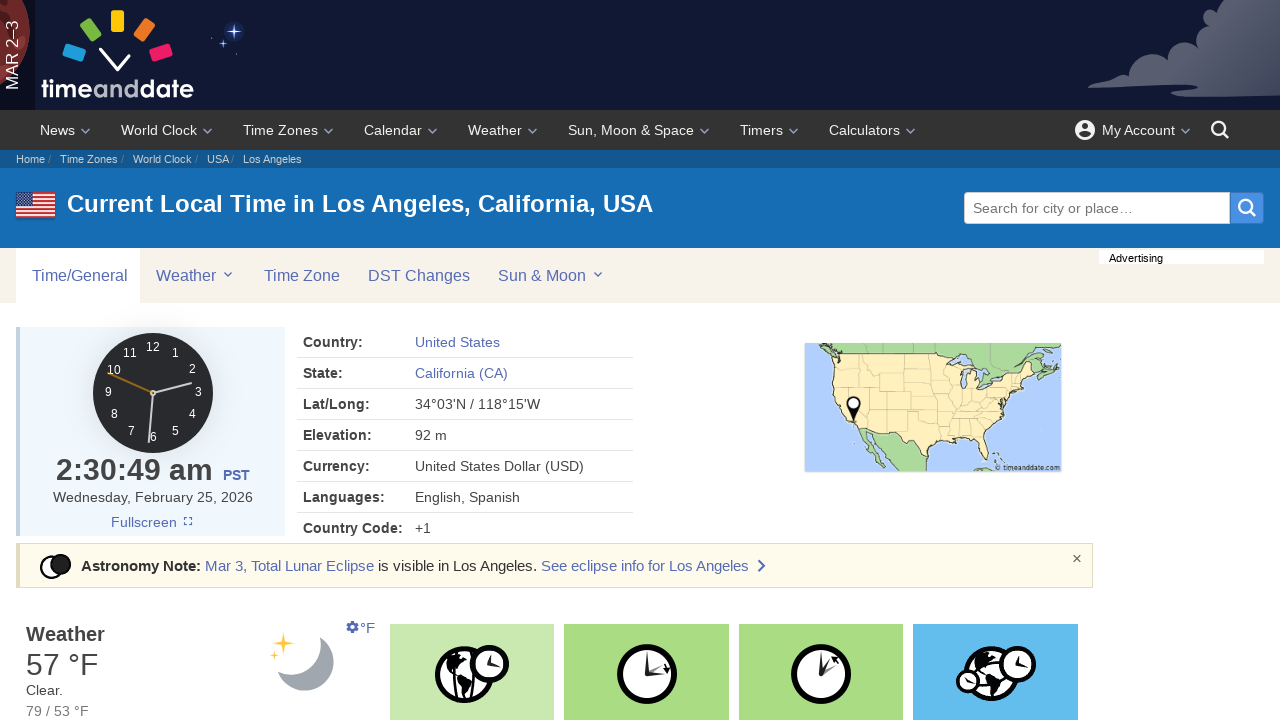

Waited for time element with id 'ct' to load on timeanddate.com Los Angeles page
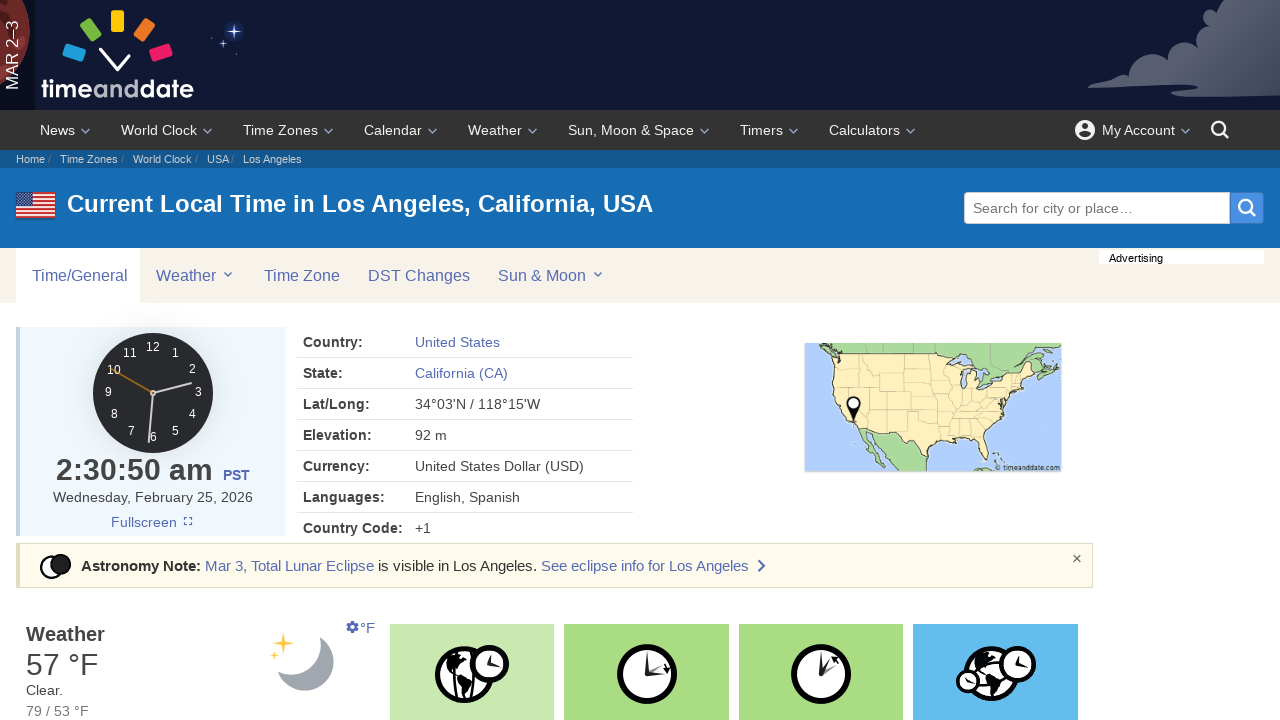

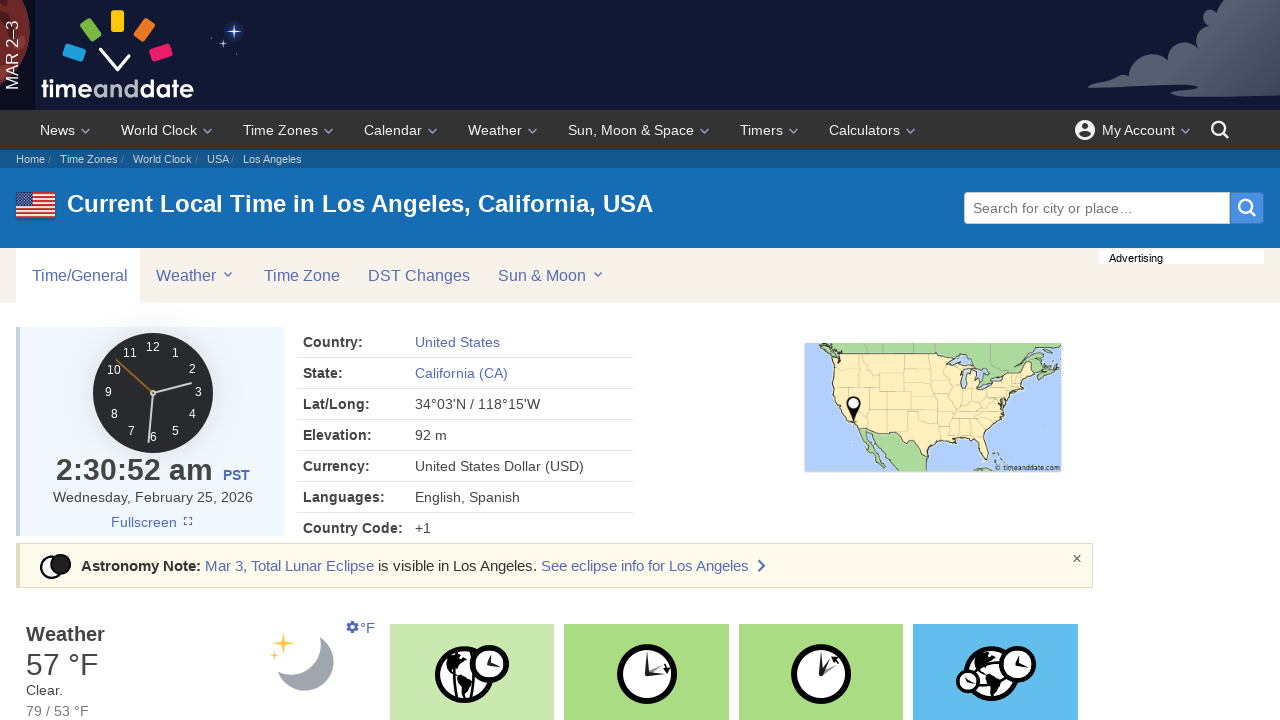